Tests browser tab handling by clicking a link that opens in a new tab, switching to the child tab, then switching back to the parent tab.

Starting URL: https://rahulshettyacademy.com/AutomationPractice/

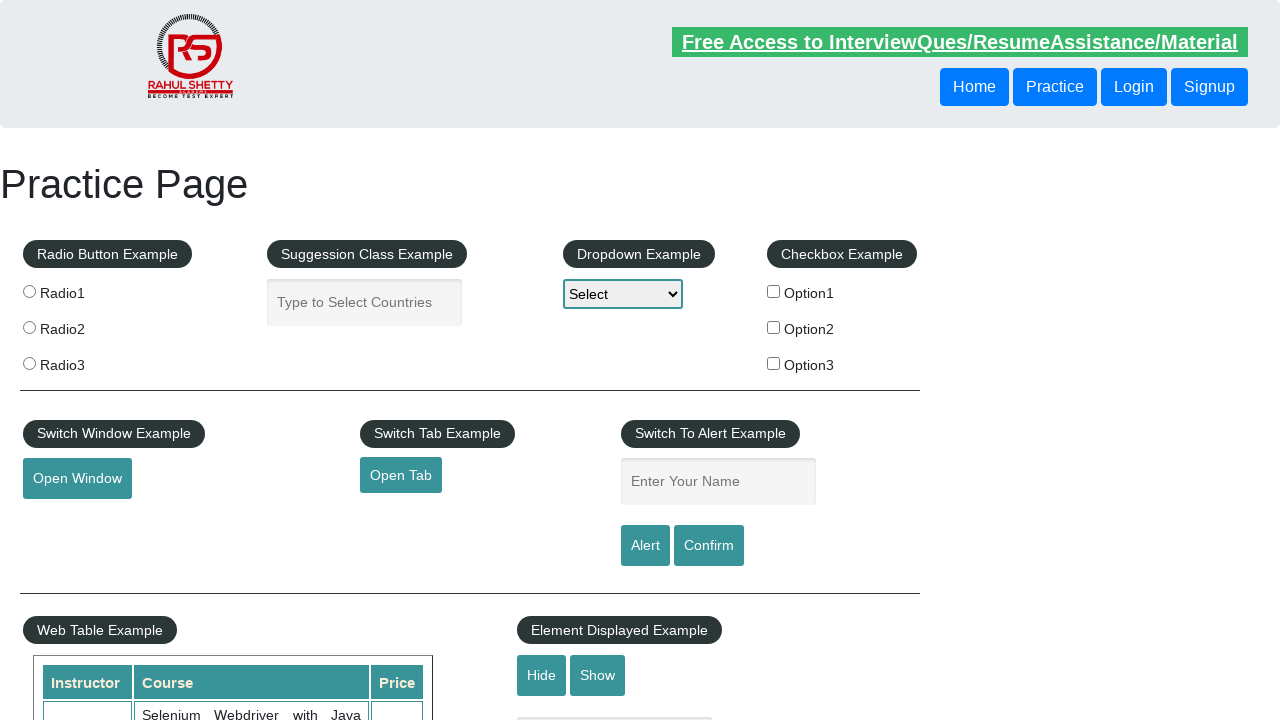

Clicked link that opens in a new tab at (401, 475) on xpath=//fieldset//following-sibling::a[@target='_blank']
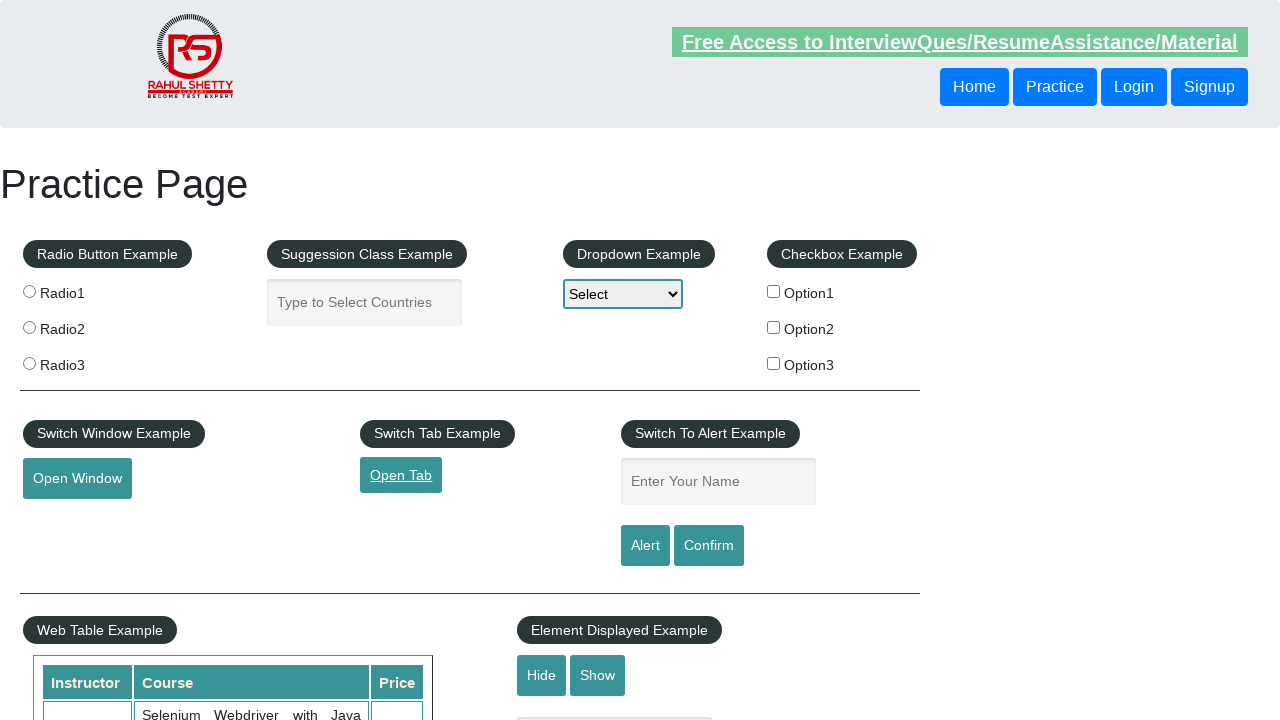

Captured new child tab reference
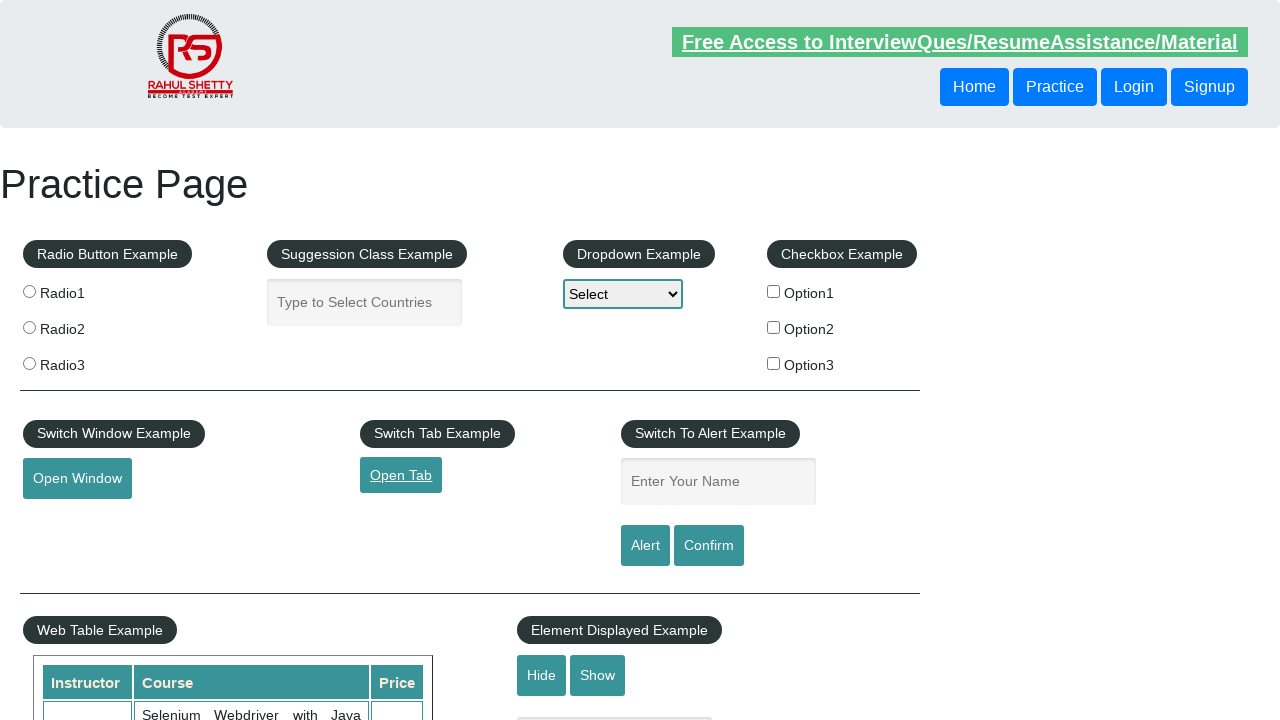

Child tab finished loading
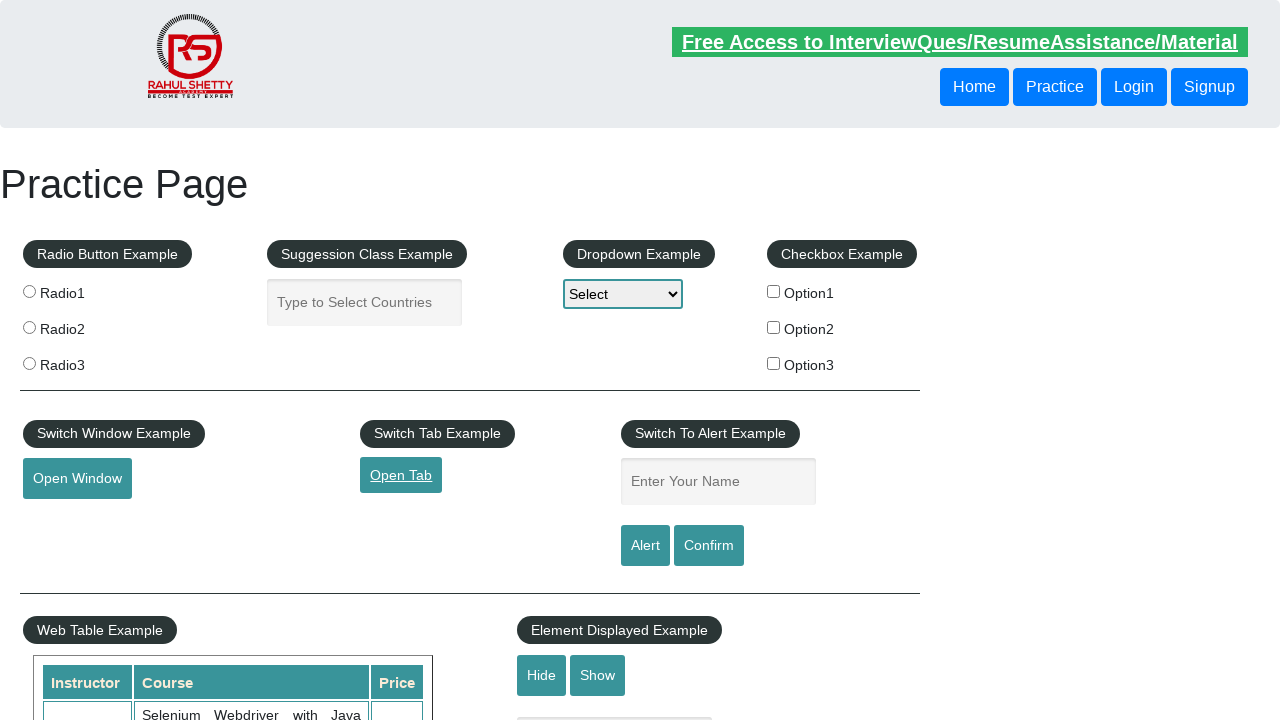

Switched to child tab
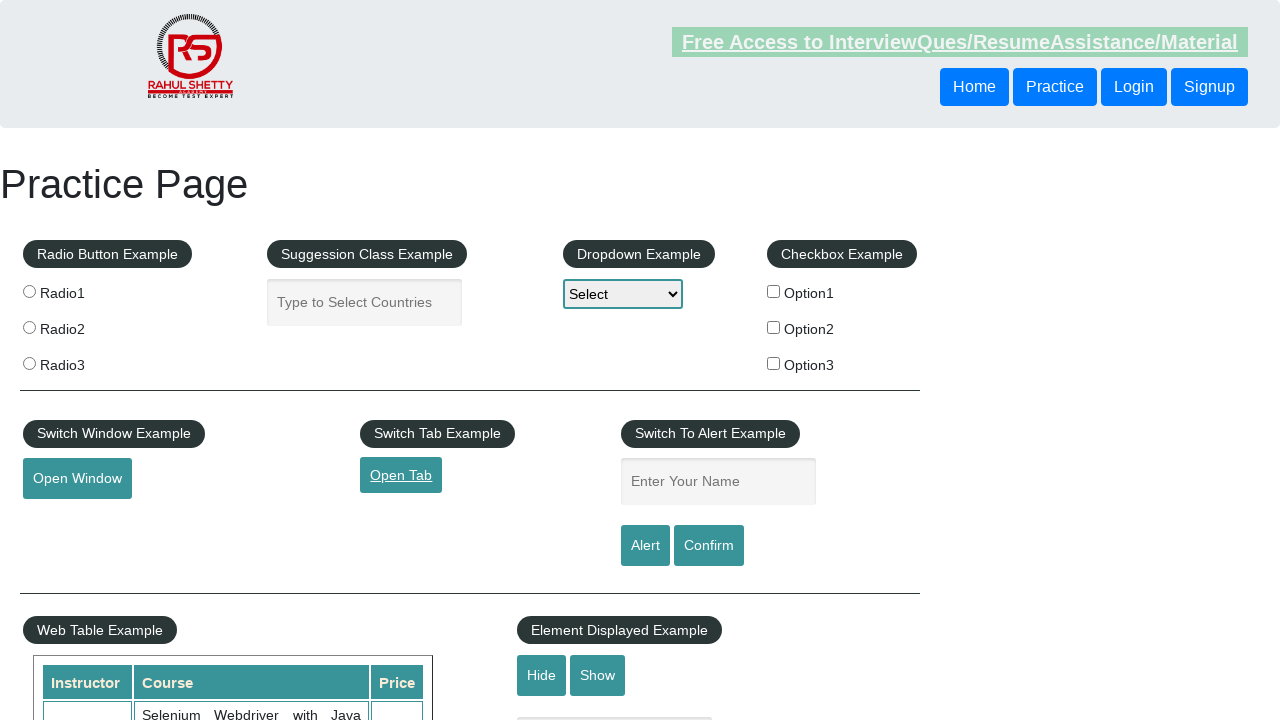

Retrieved child tab title: QAClick Academy - A Testing Academy to Learn, Earn and Shine
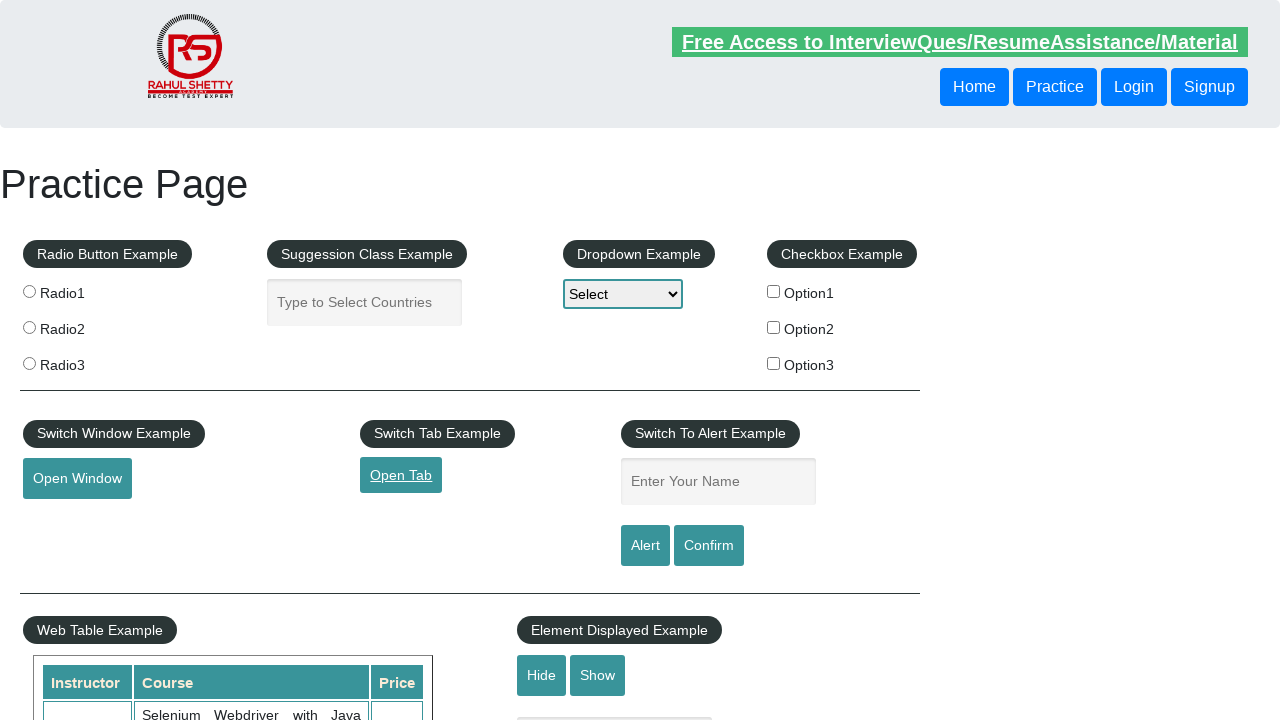

Switched back to parent tab
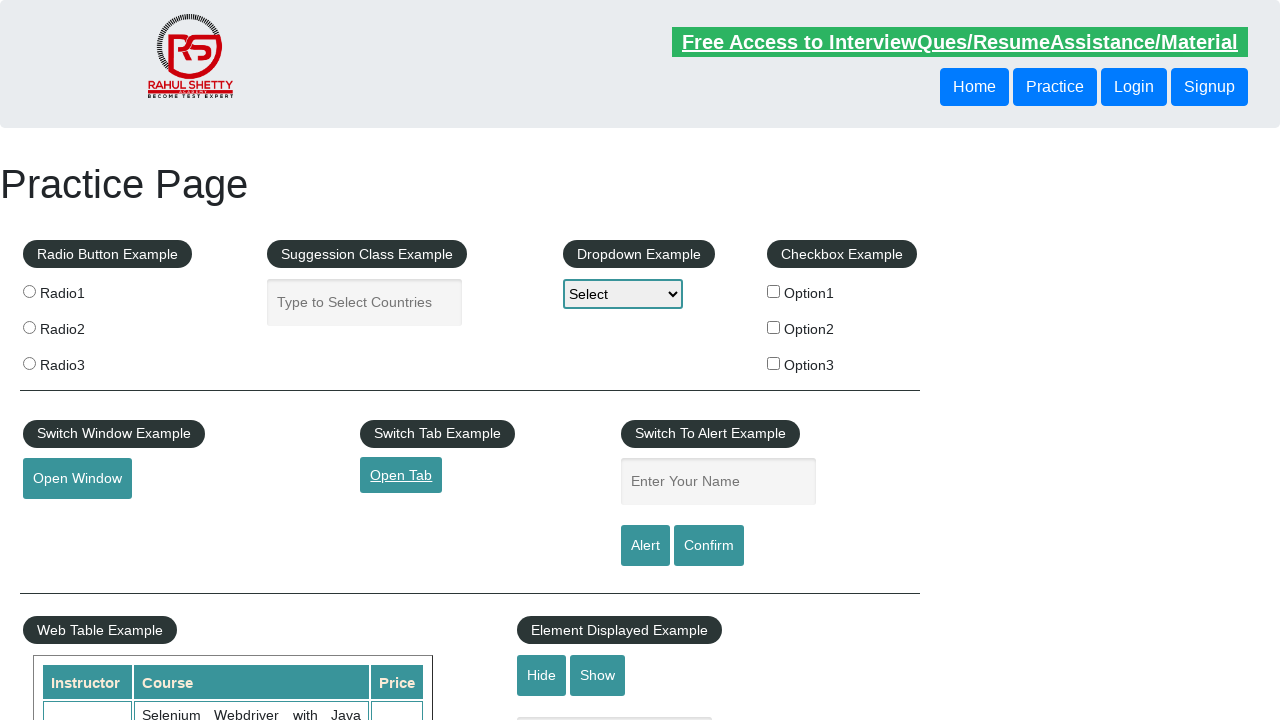

Retrieved parent tab title: Practice Page
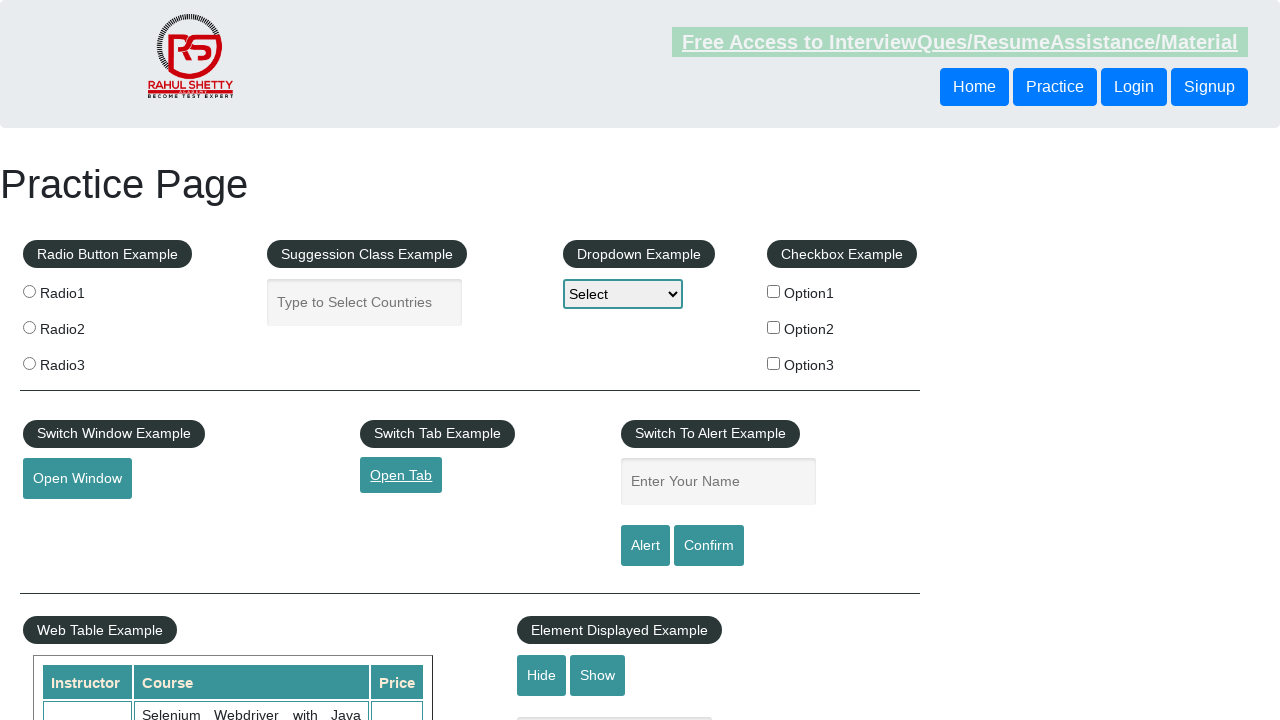

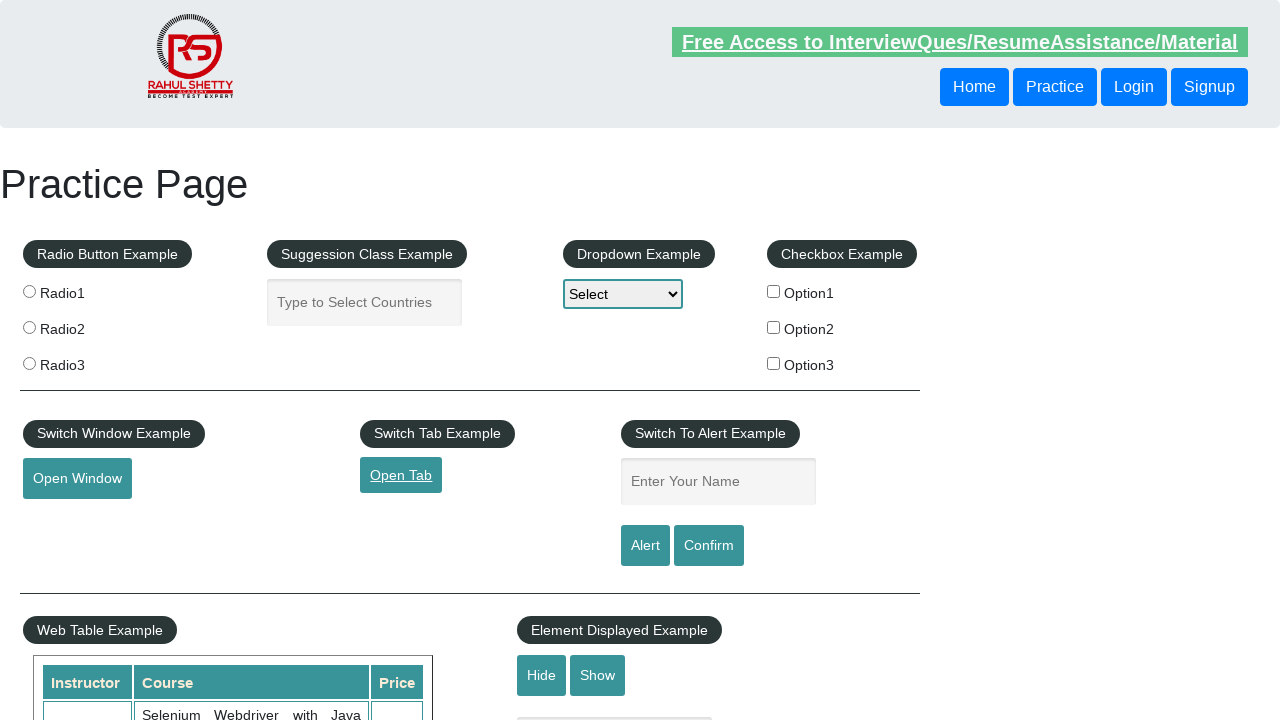